Navigates to a page with many elements and highlights a specific element by adding a red dashed border around it, then reverts the styling after a brief pause.

Starting URL: http://the-internet.herokuapp.com/large

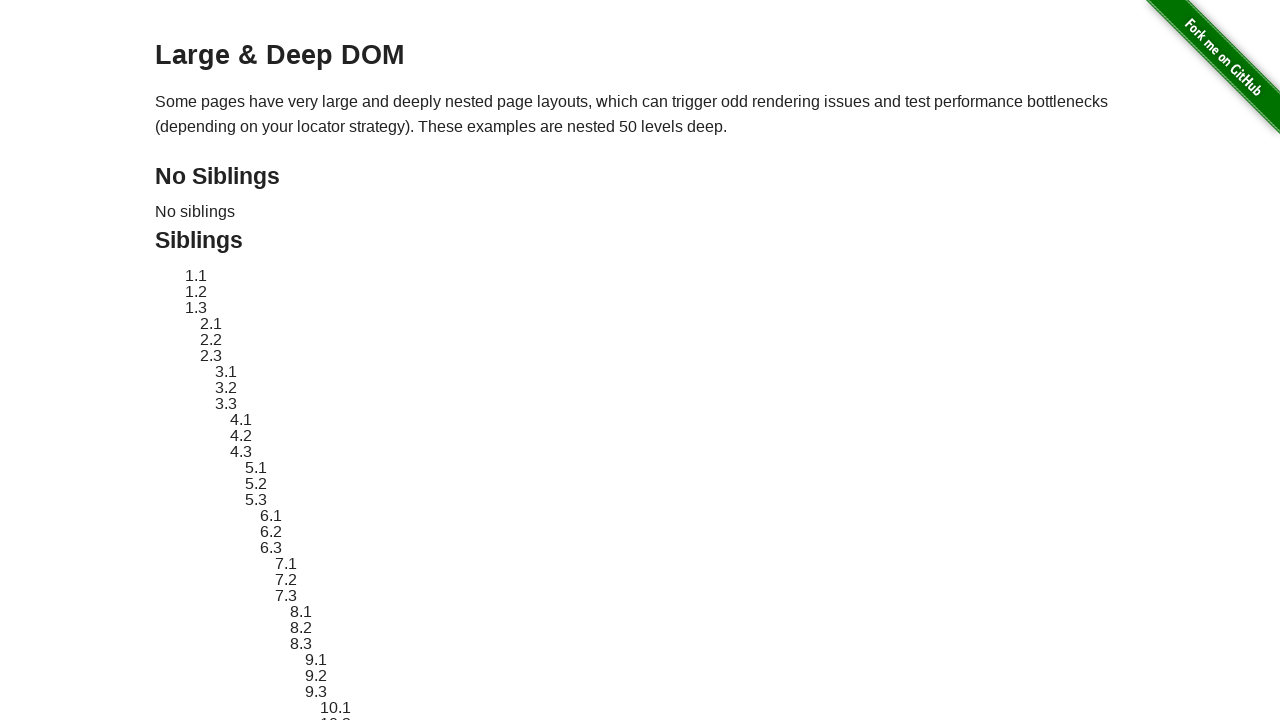

Navigated to page with many elements
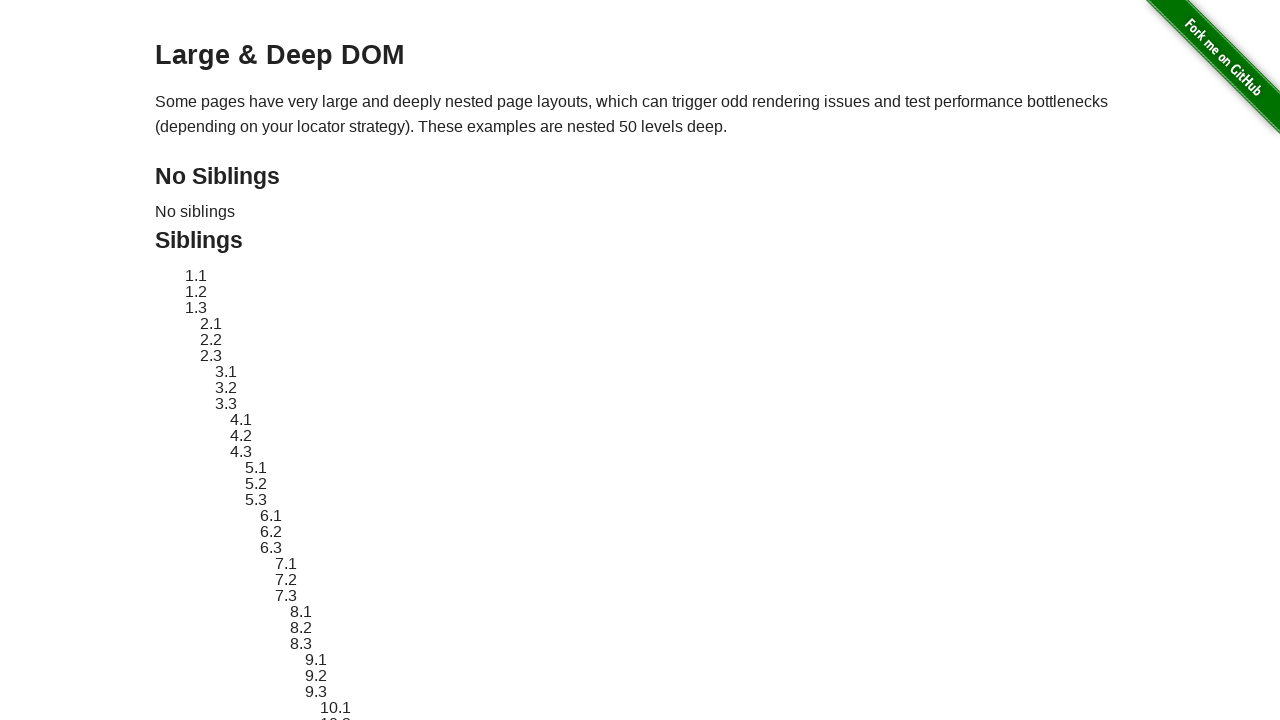

Target element #sibling-2.3 is visible
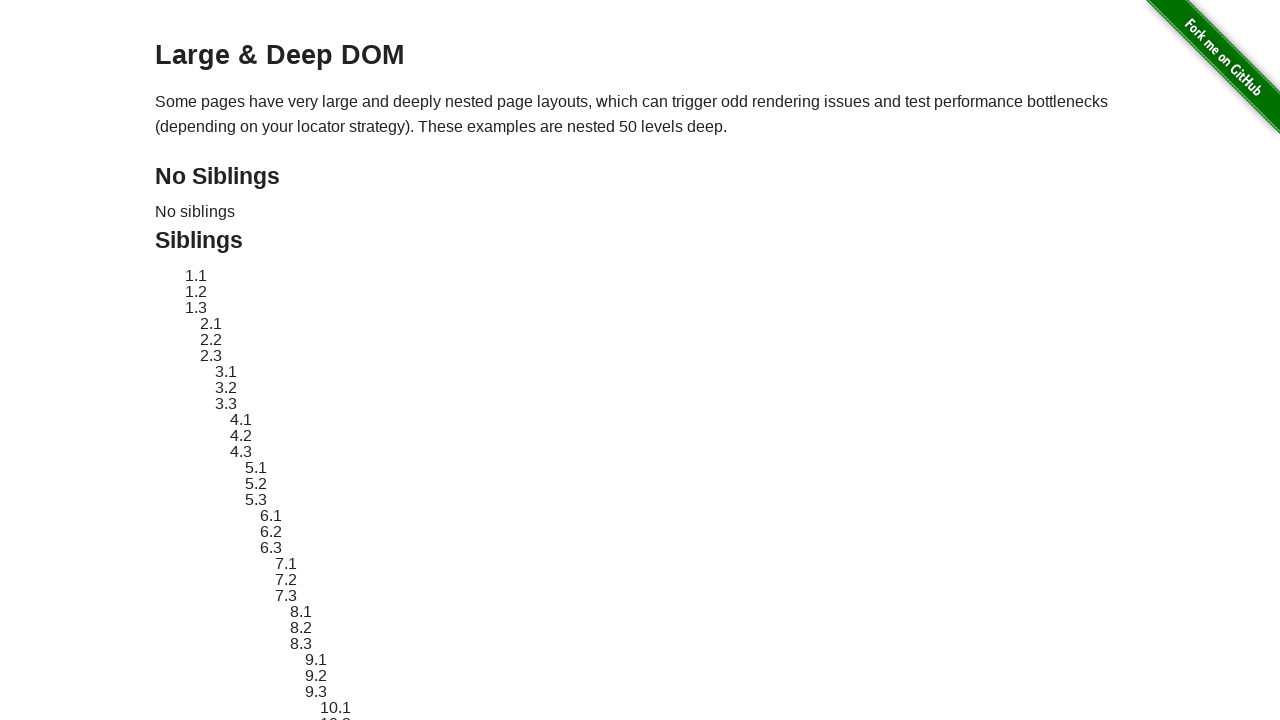

Located target element for highlighting
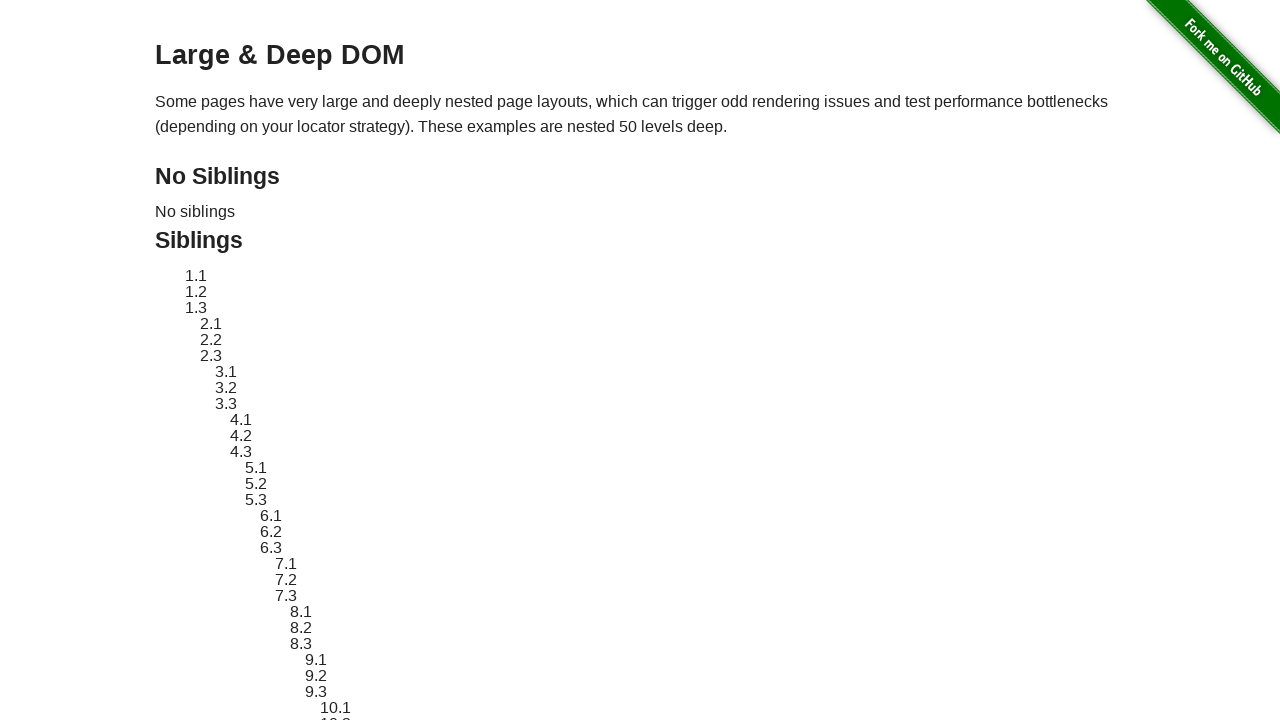

Stored original element style
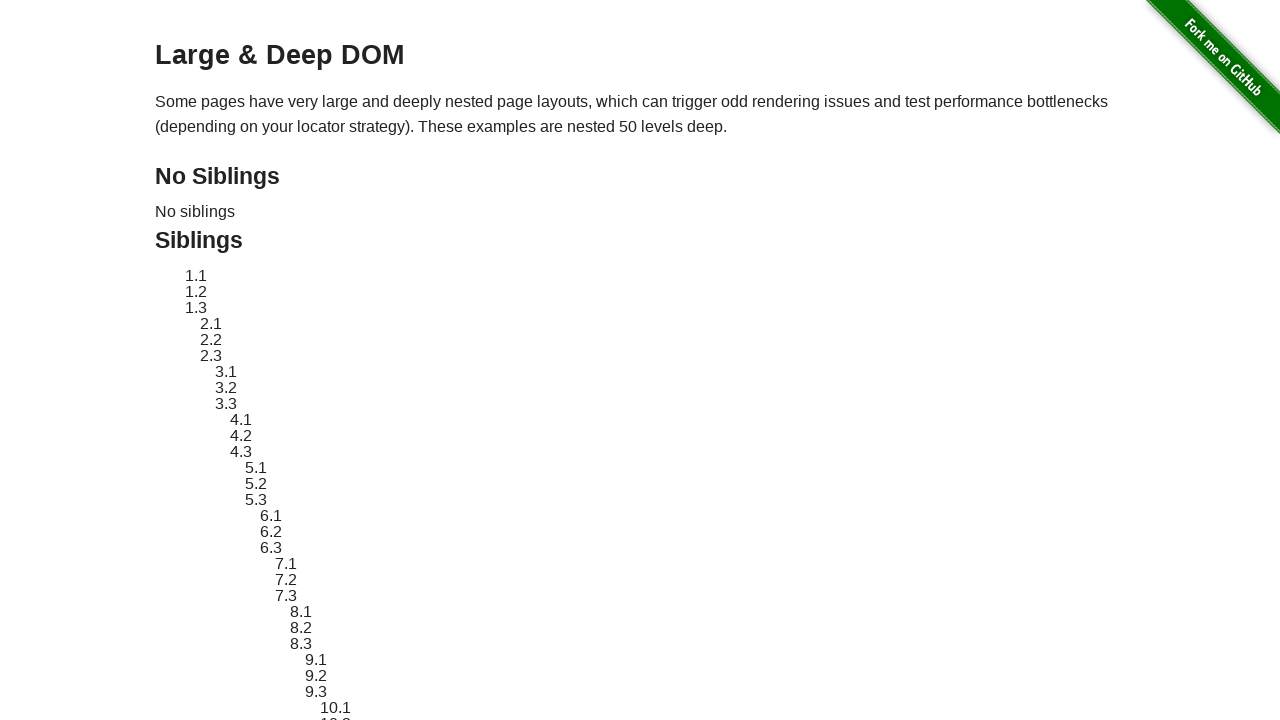

Applied red dashed border highlight to target element
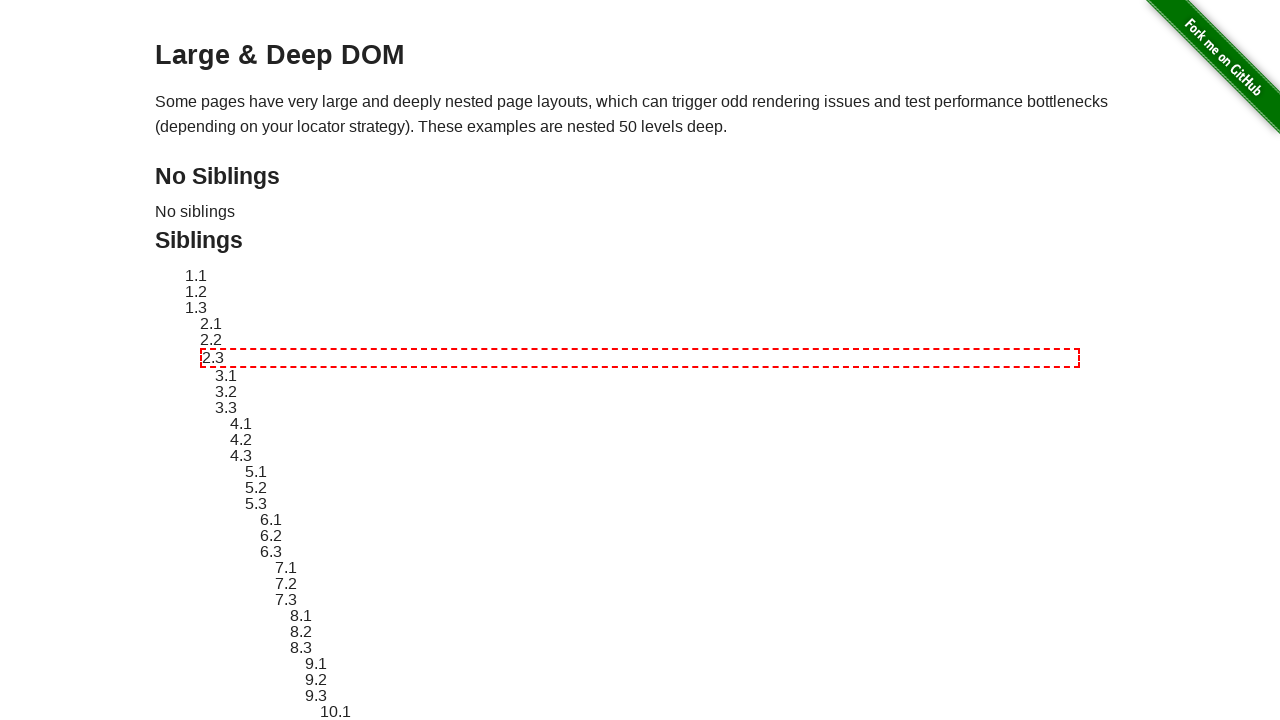

Waited 2 seconds to display the highlight
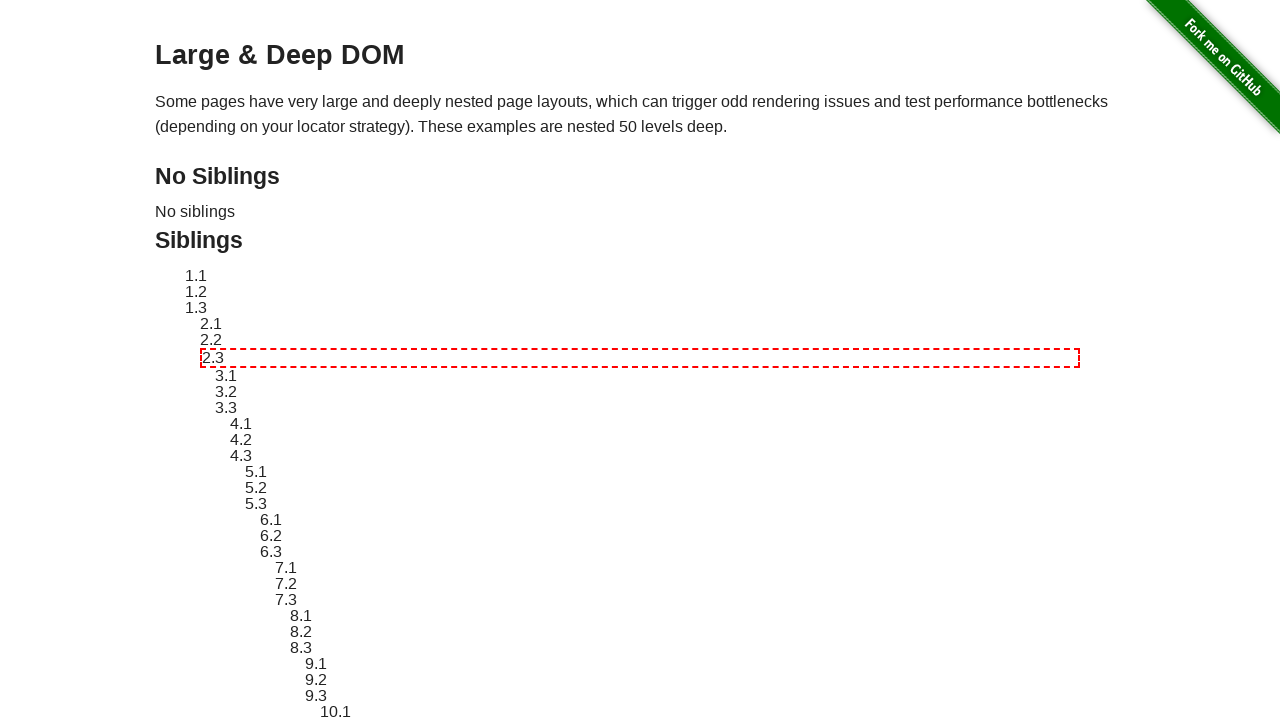

Reverted element style to original state
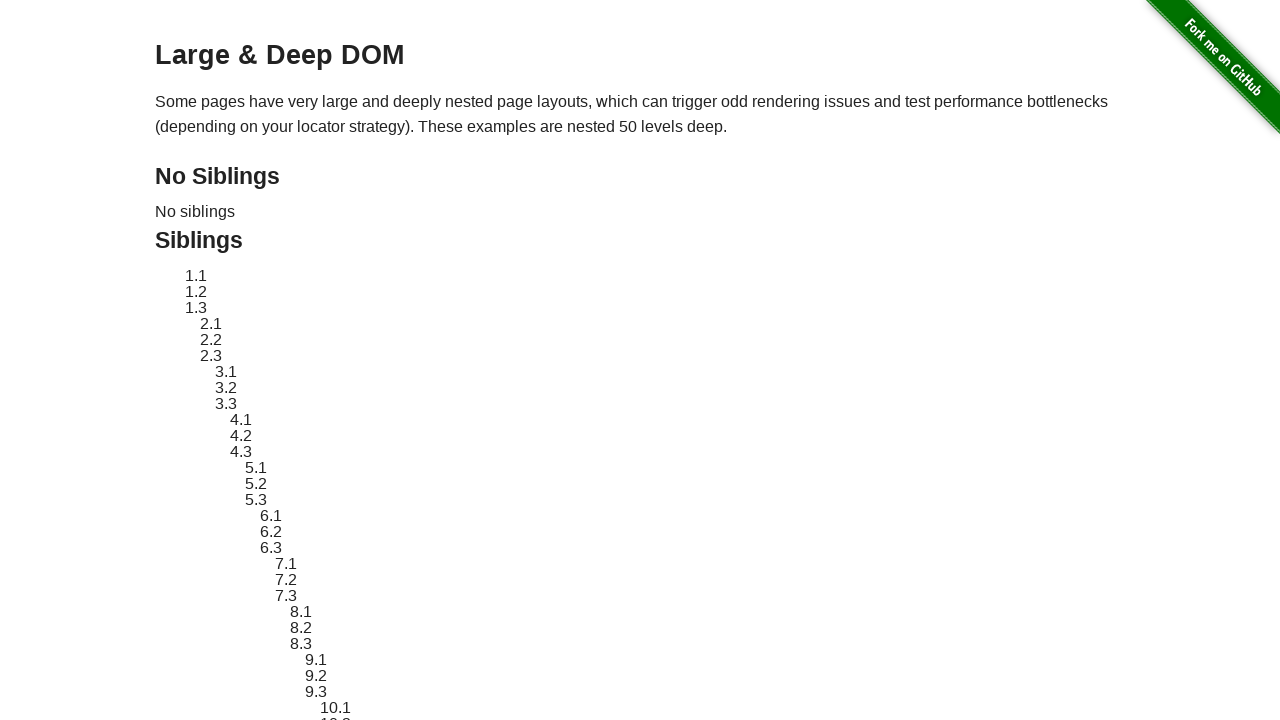

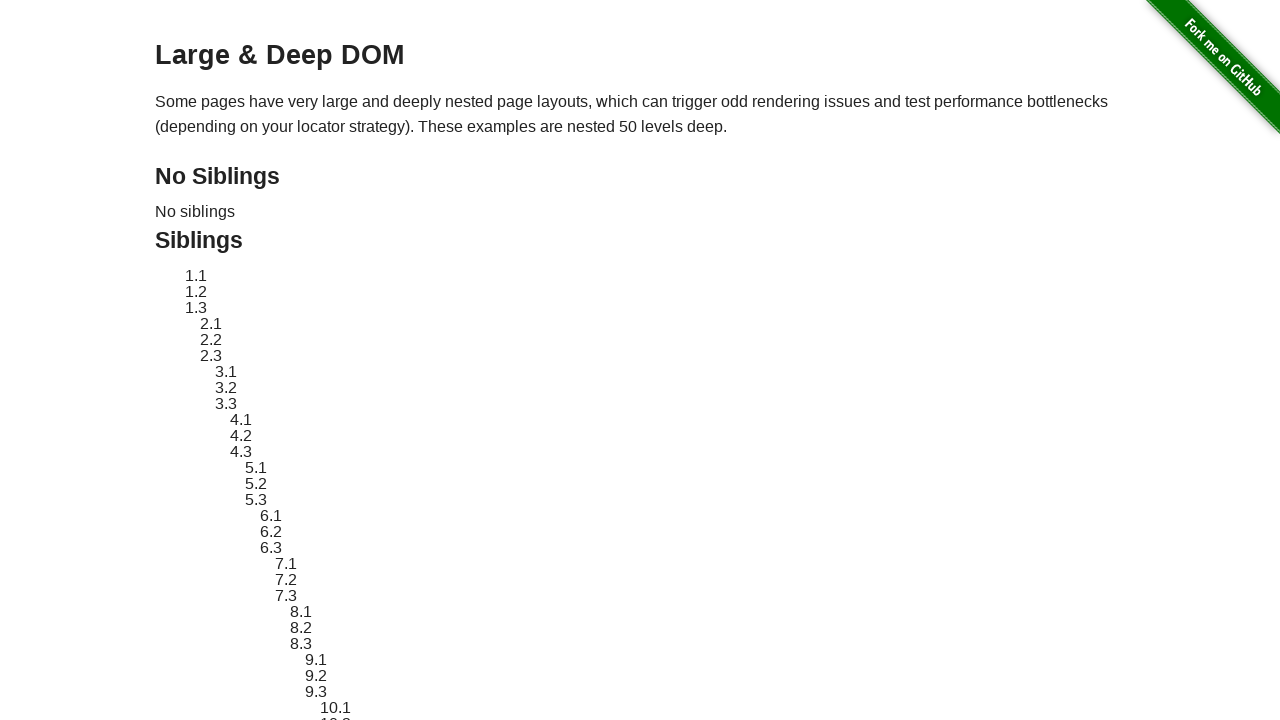